Tests that todo data persists after page reload

Starting URL: https://demo.playwright.dev/todomvc

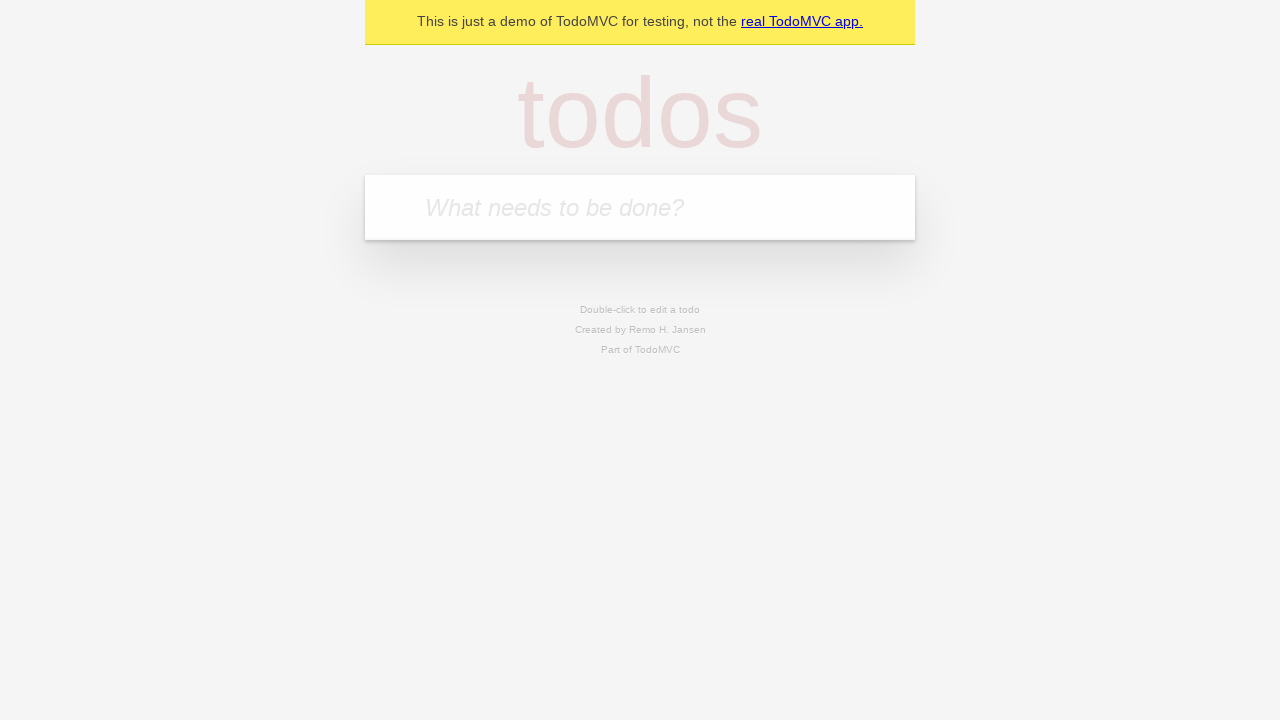

Filled todo input with 'buy some cheese' on internal:attr=[placeholder="What needs to be done?"i]
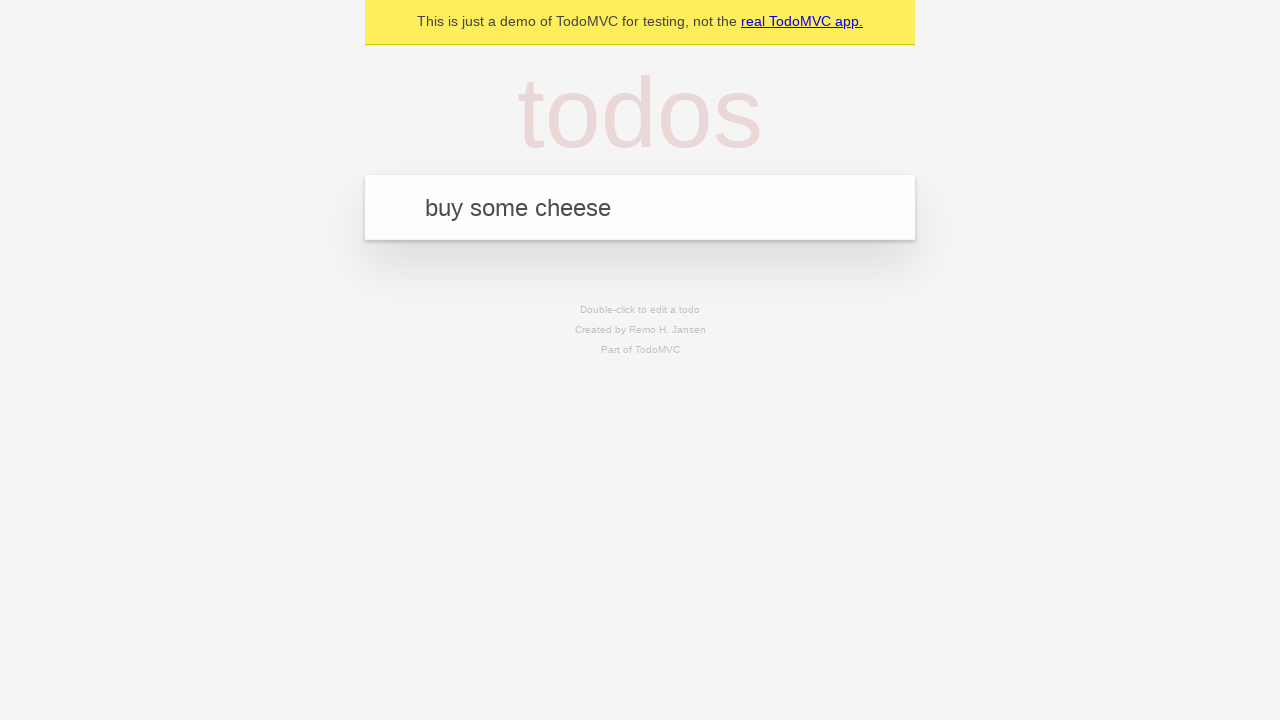

Pressed Enter to add first todo item on internal:attr=[placeholder="What needs to be done?"i]
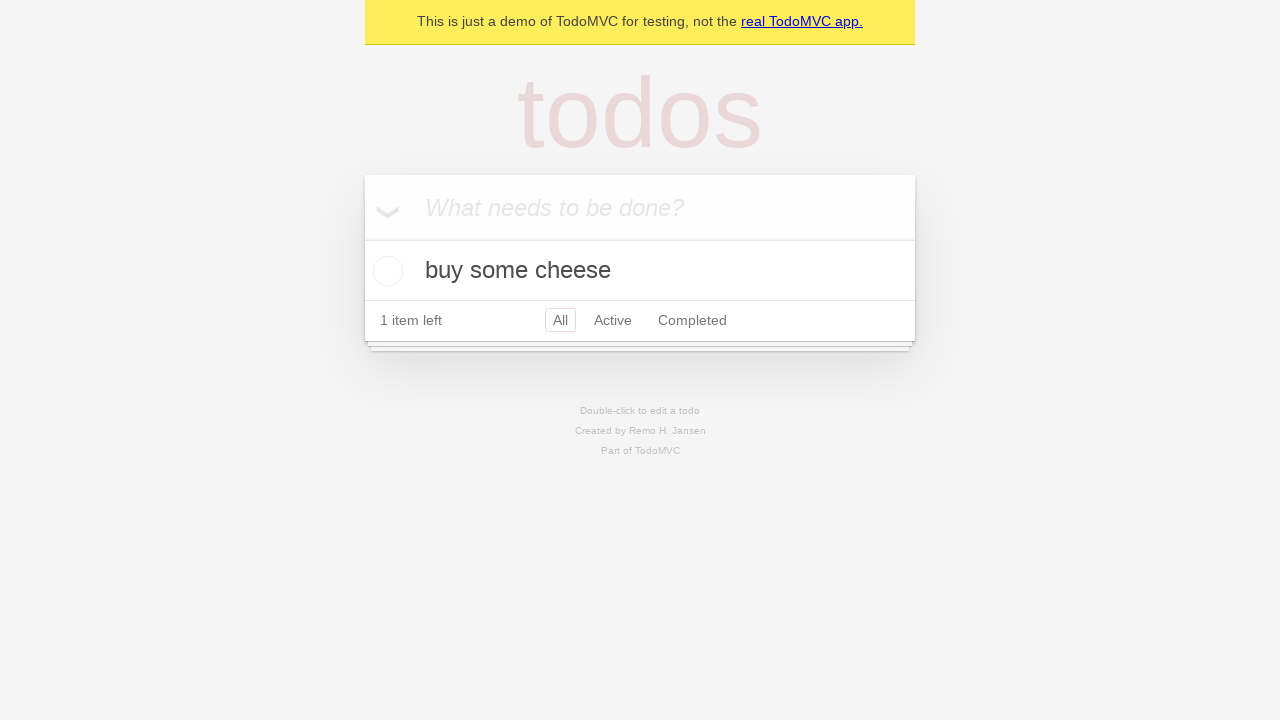

Filled todo input with 'feed the cat' on internal:attr=[placeholder="What needs to be done?"i]
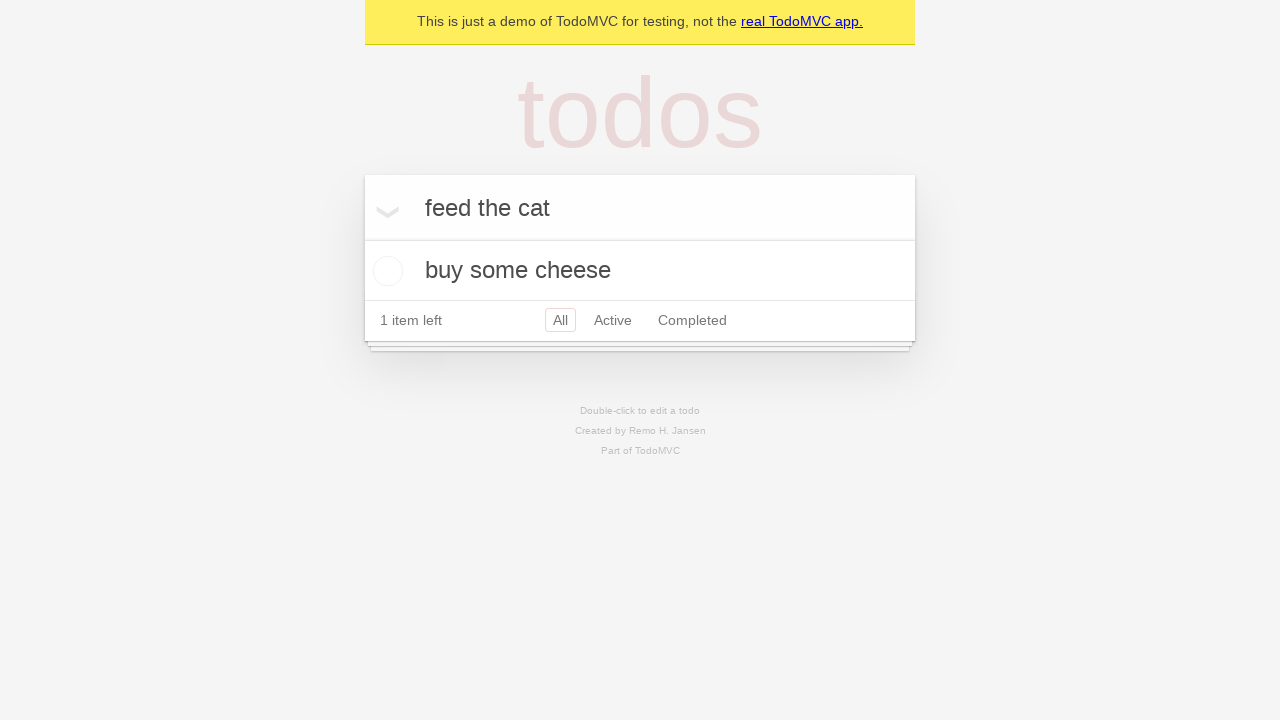

Pressed Enter to add second todo item on internal:attr=[placeholder="What needs to be done?"i]
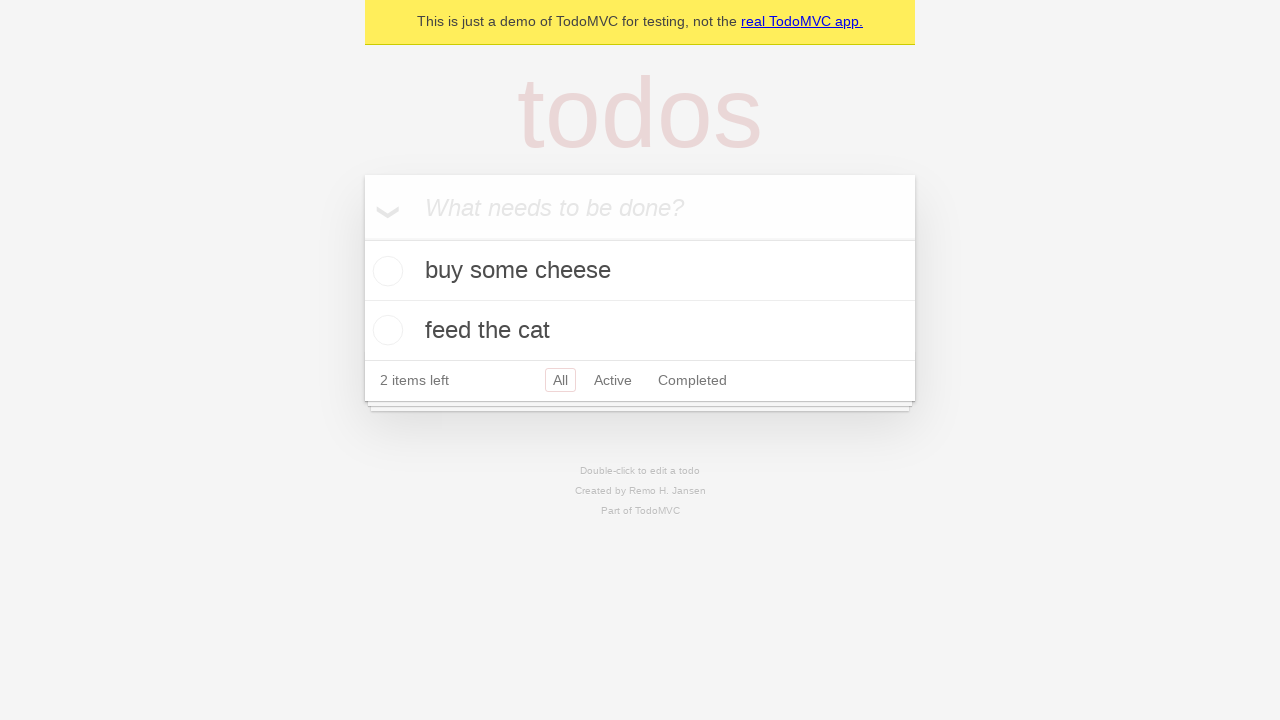

Second todo item title loaded
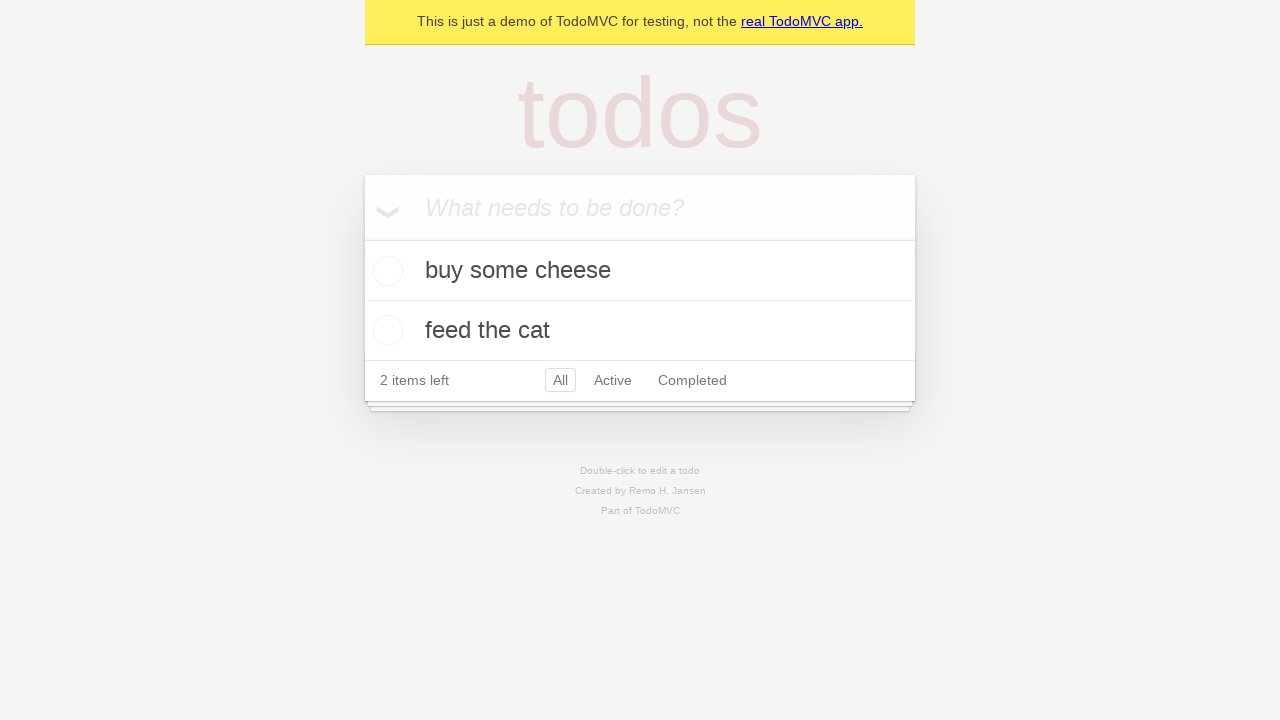

Checked the first todo item to mark it complete at (385, 271) on internal:testid=[data-testid="todo-item"s] >> nth=0 >> internal:role=checkbox
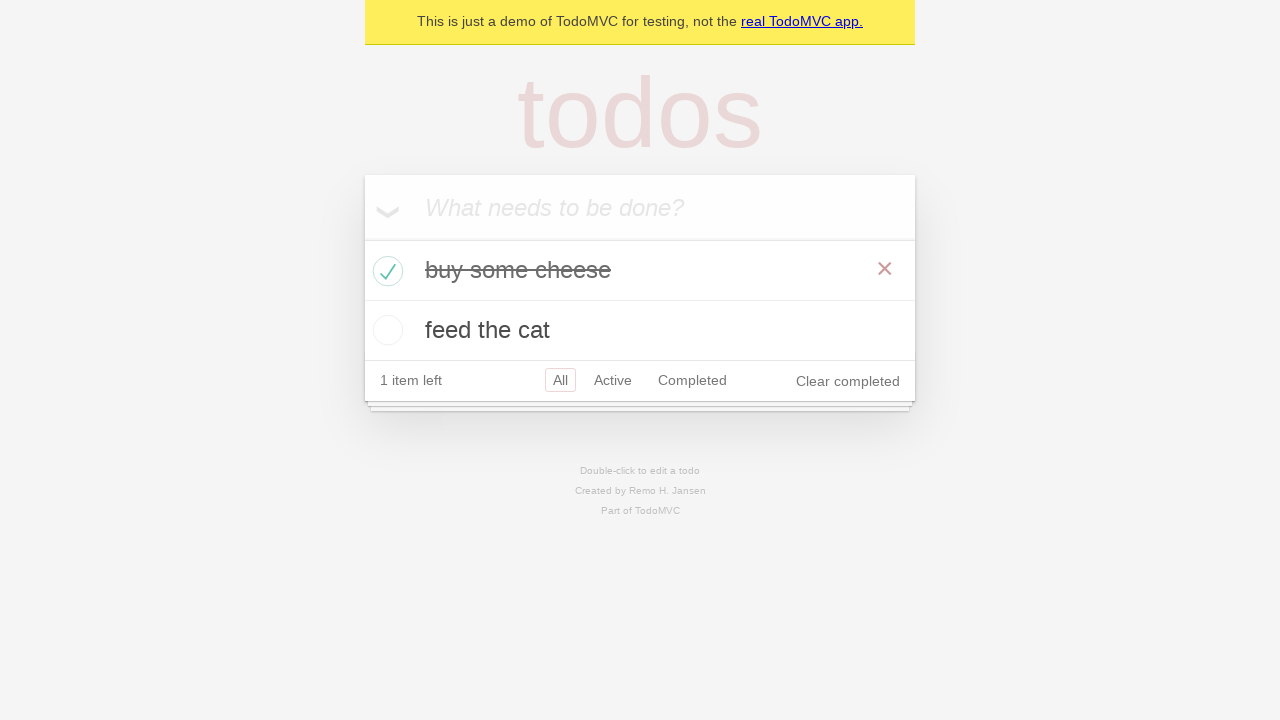

Reloaded the page to test data persistence
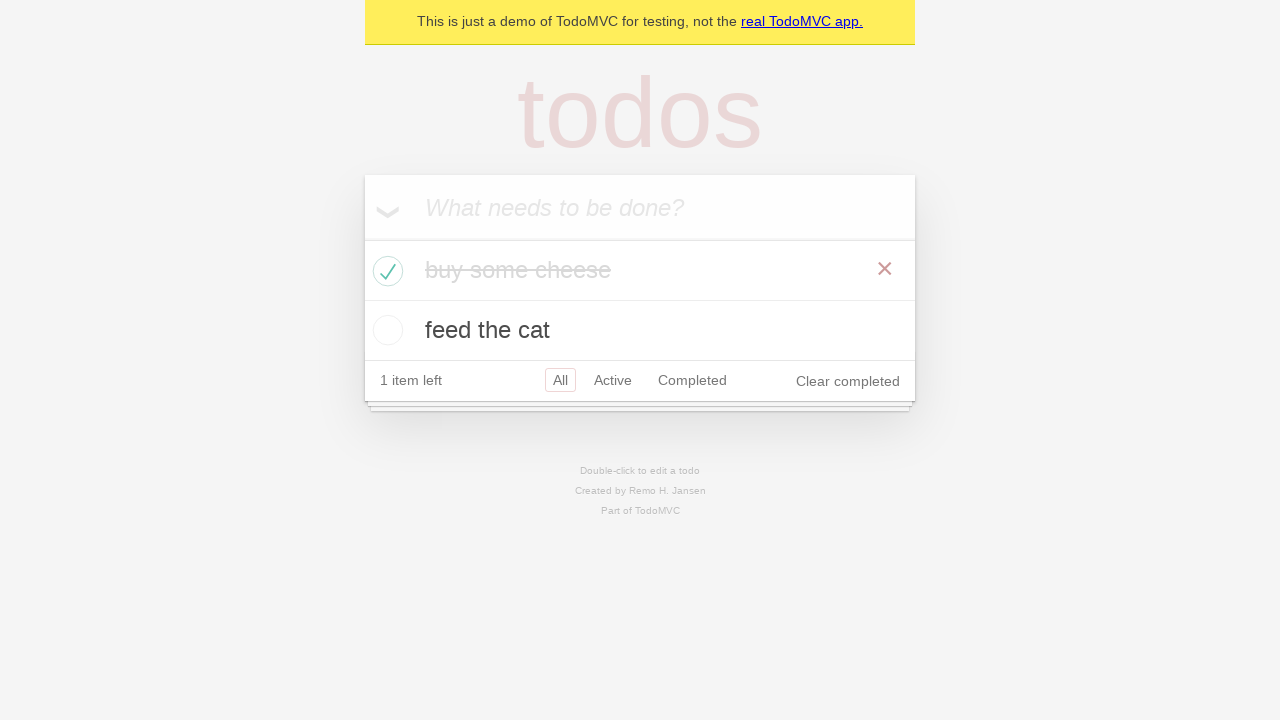

Todo items have persisted after page reload
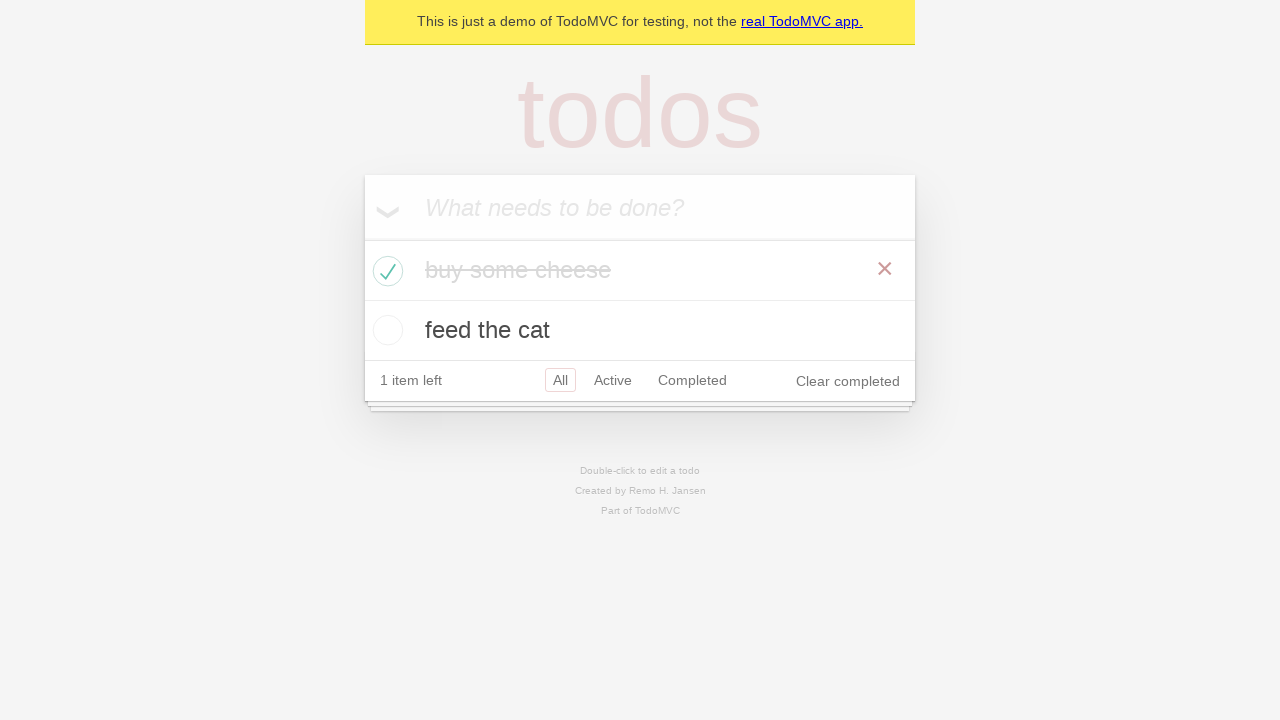

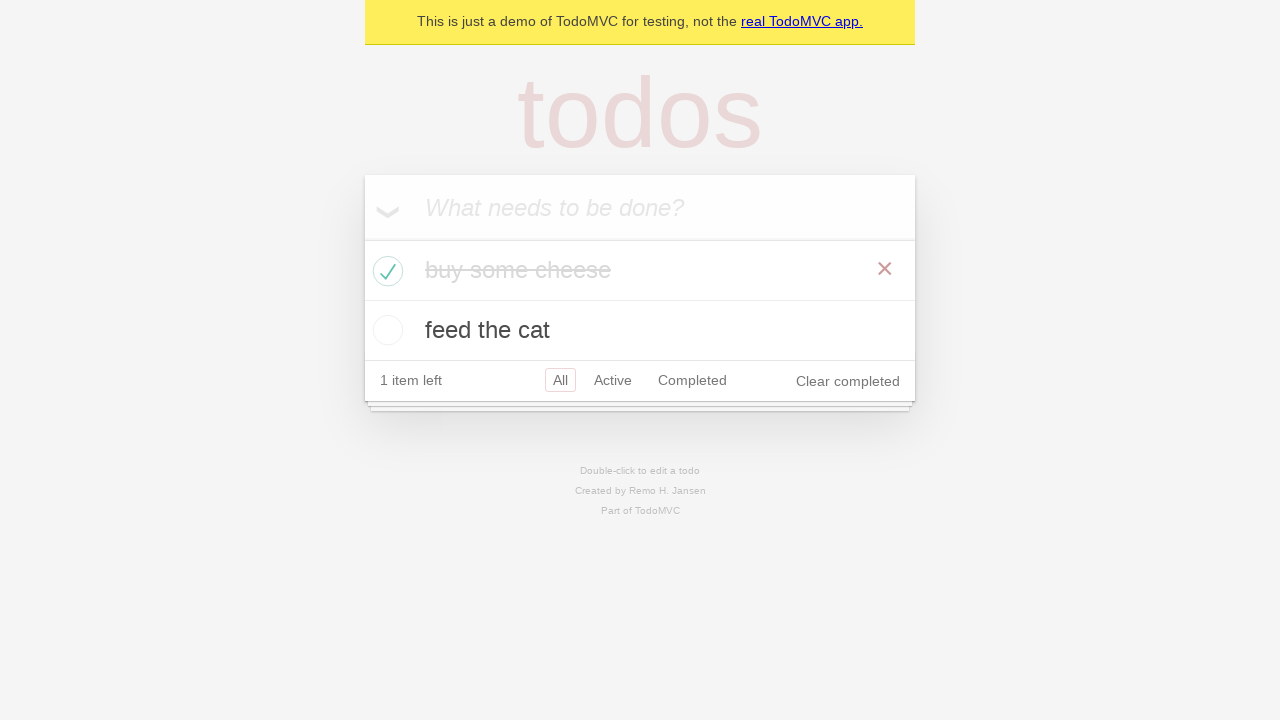